Navigates to the Auction Korea website homepage

Starting URL: http://www.auction.co.kr/

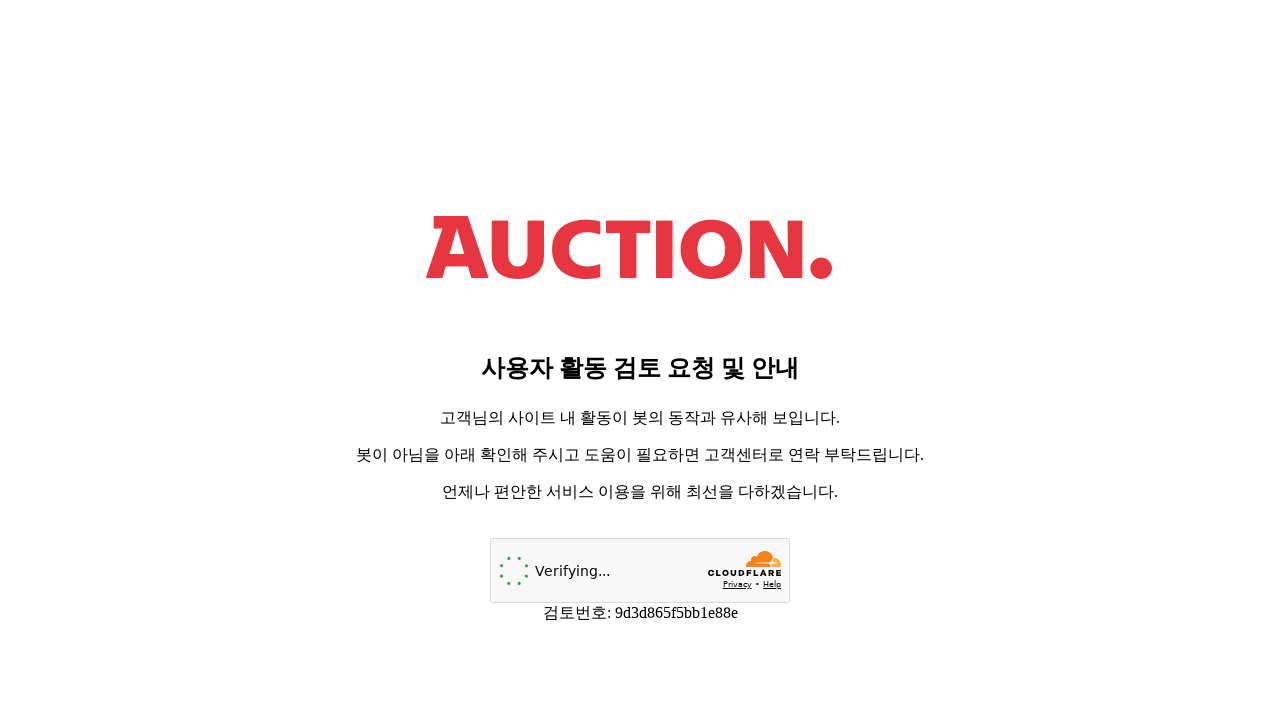

Navigated to Auction Korea website homepage at http://www.auction.co.kr/
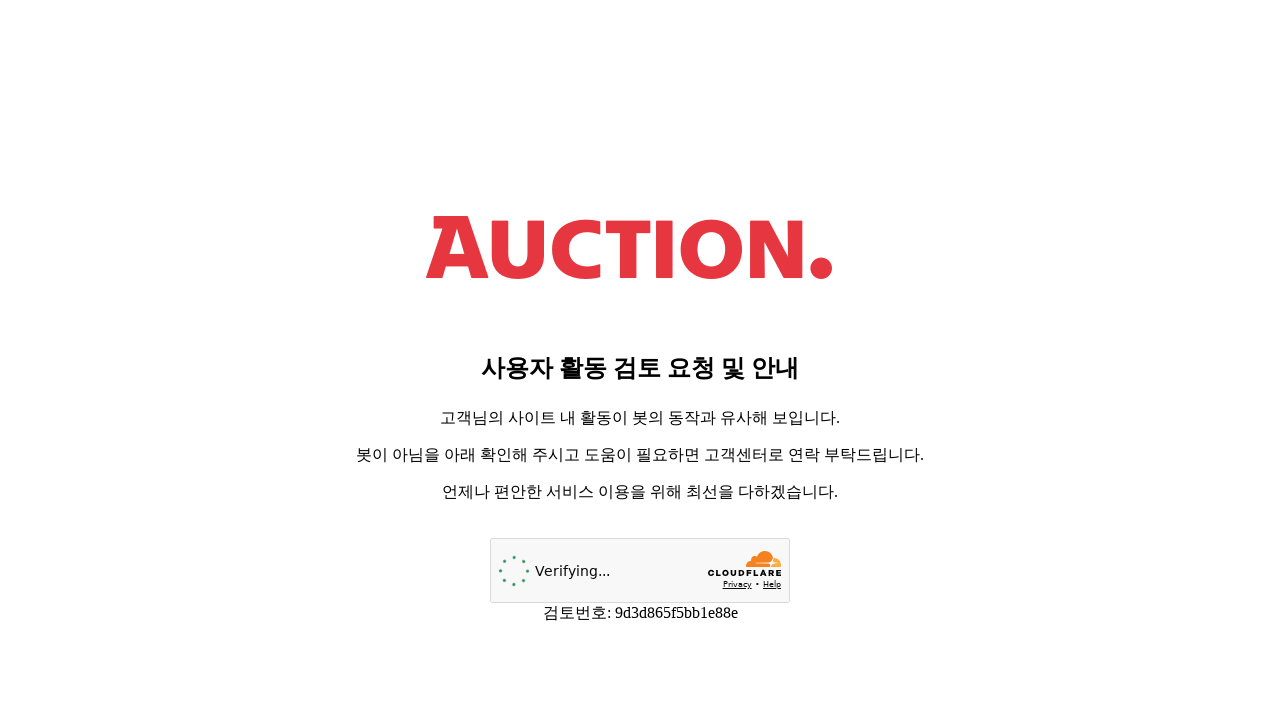

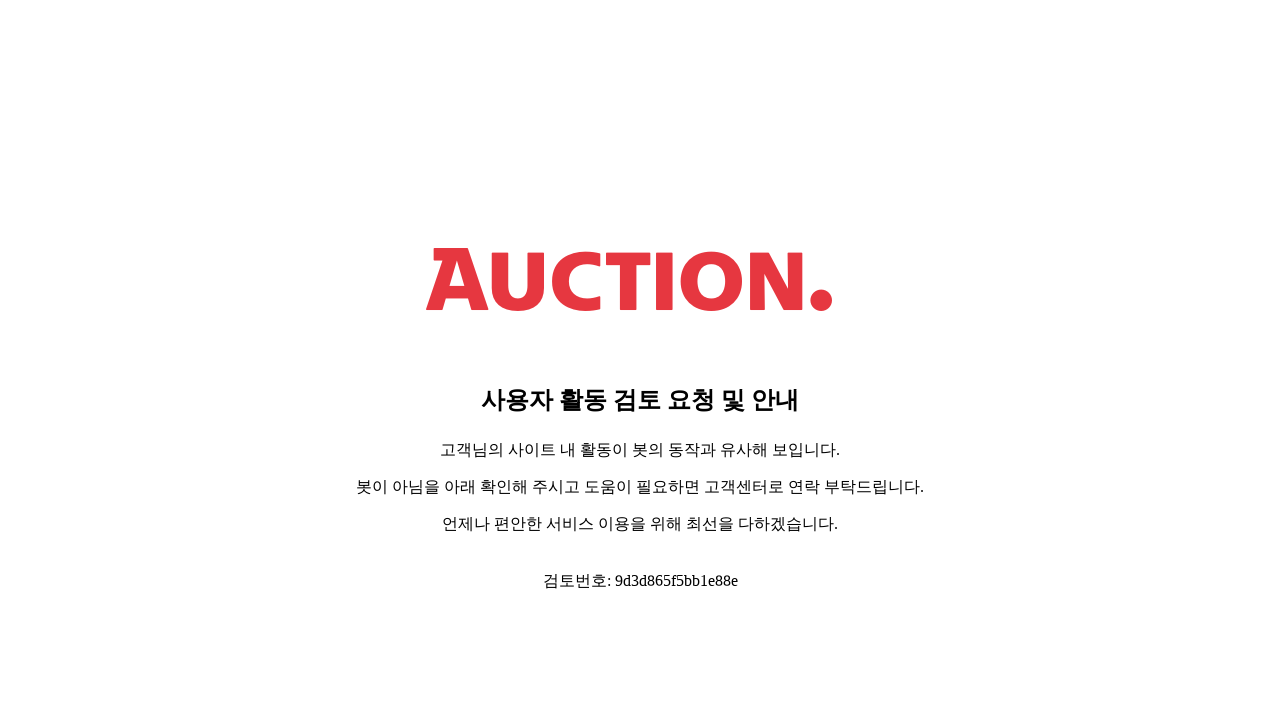